Tests the complete flight booking flow on BlazeDemo by selecting departure and destination cities, choosing a flight, selecting payment card type, and completing the purchase.

Starting URL: https://blazedemo.com/

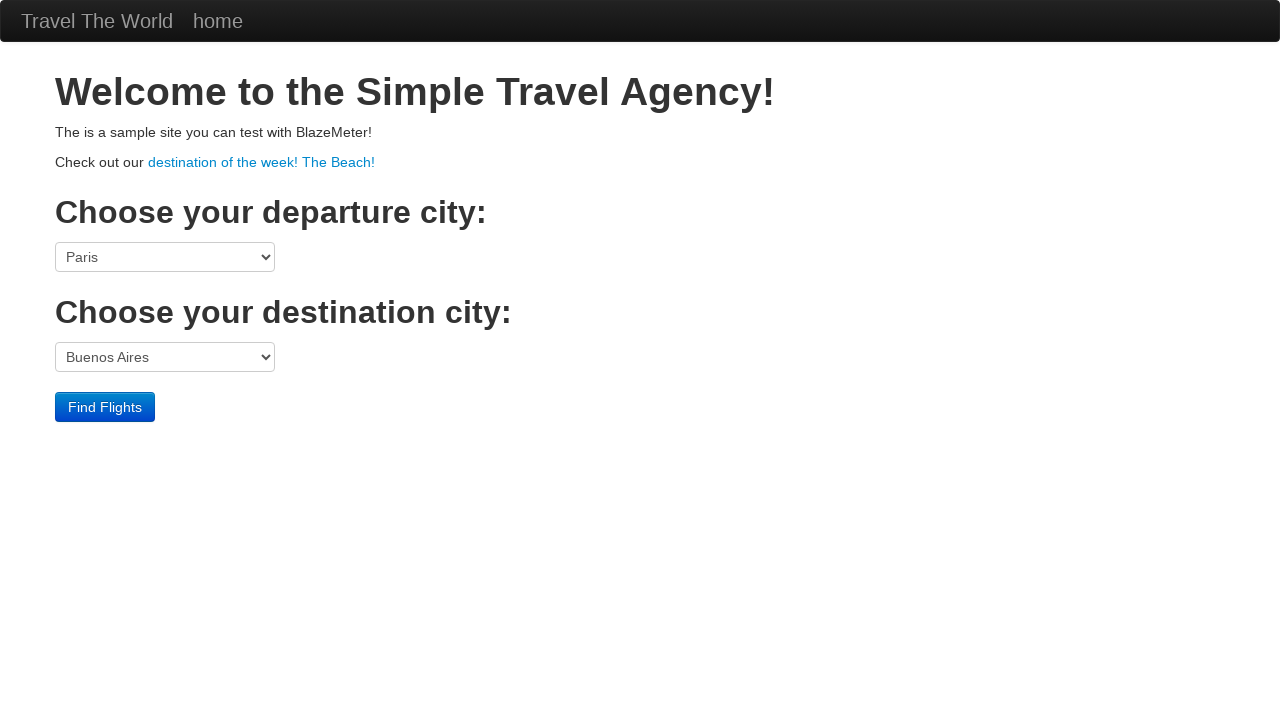

Clicked departure city dropdown at (165, 257) on select[name='fromPort']
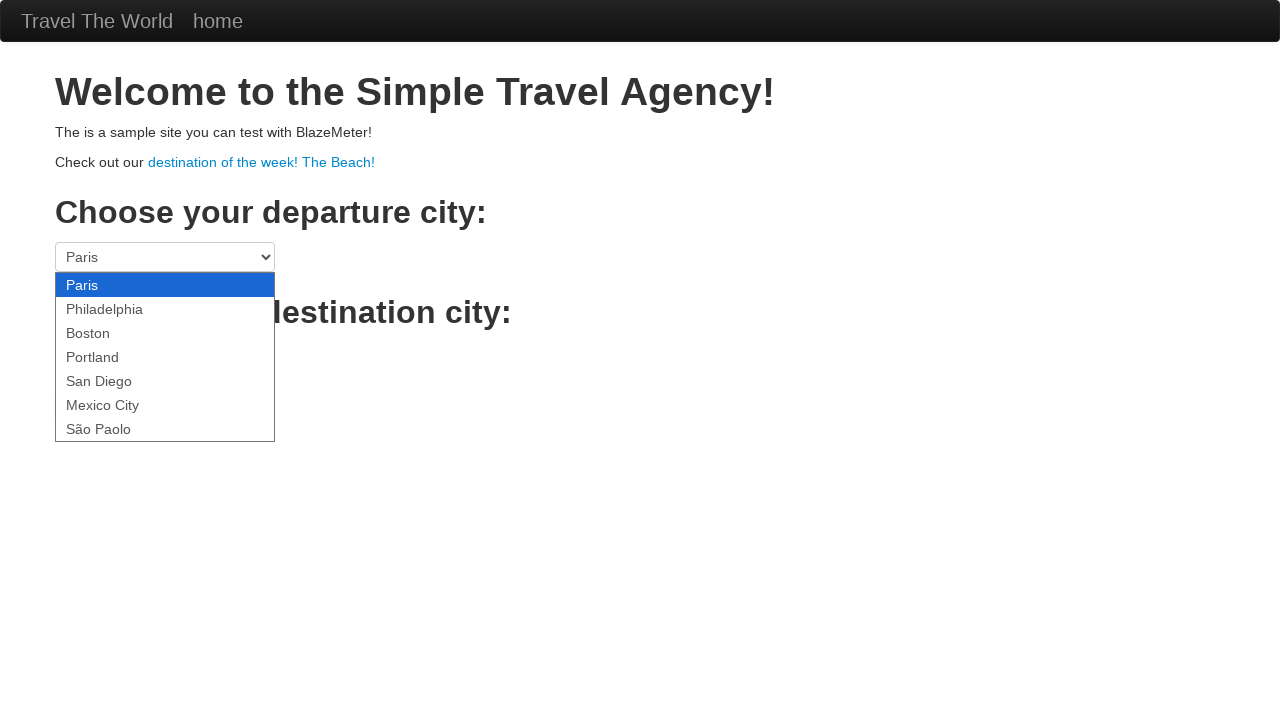

Selected São Paolo as departure city on select[name='fromPort']
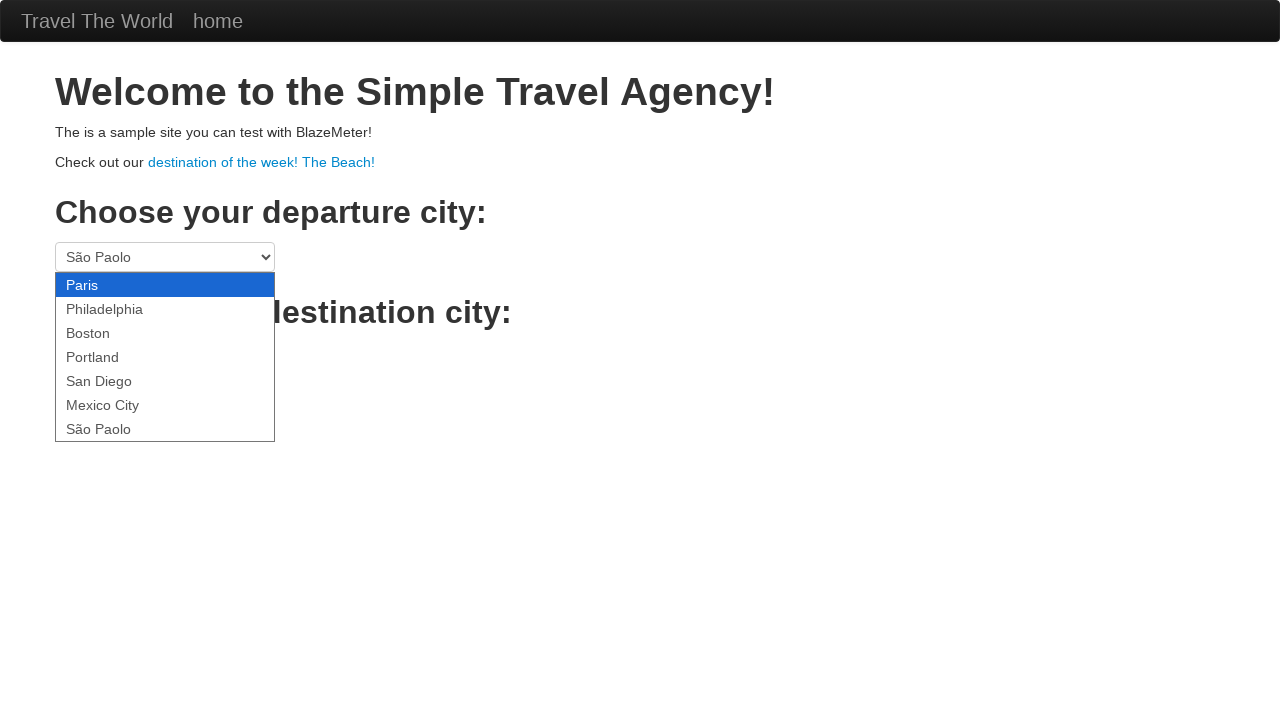

Clicked destination city dropdown at (165, 357) on select[name='toPort']
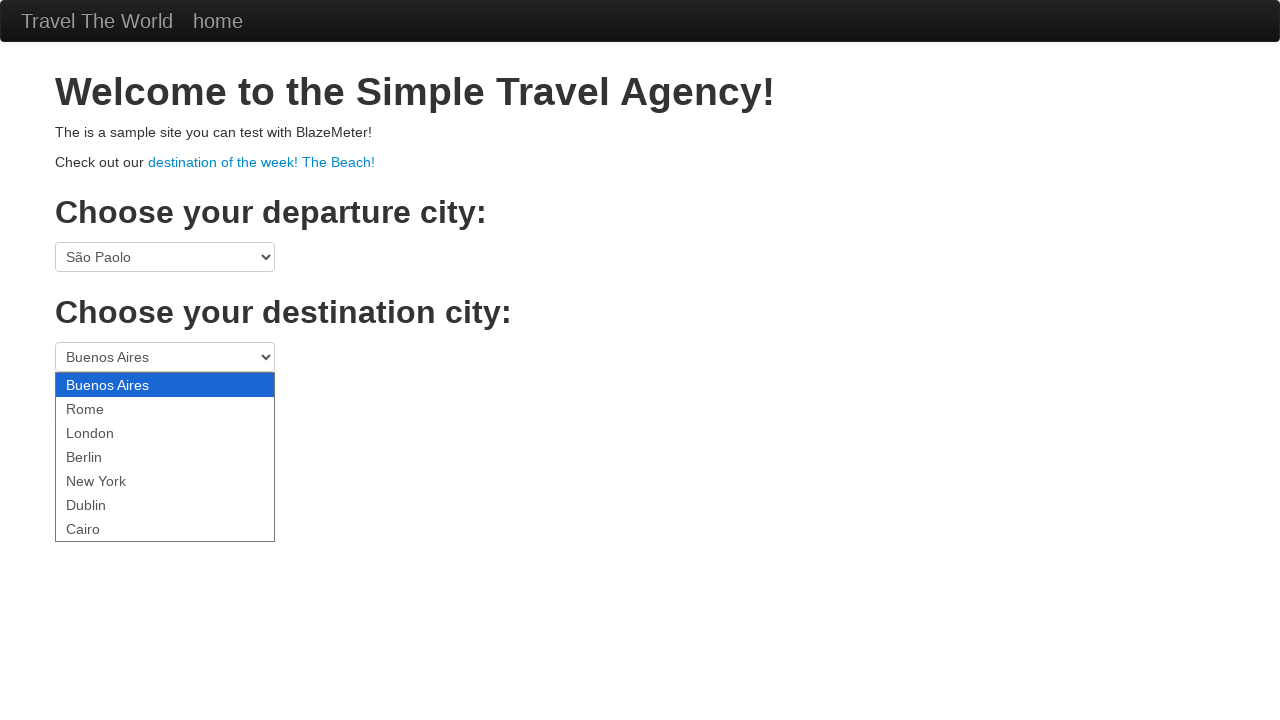

Selected Berlin as destination city on select[name='toPort']
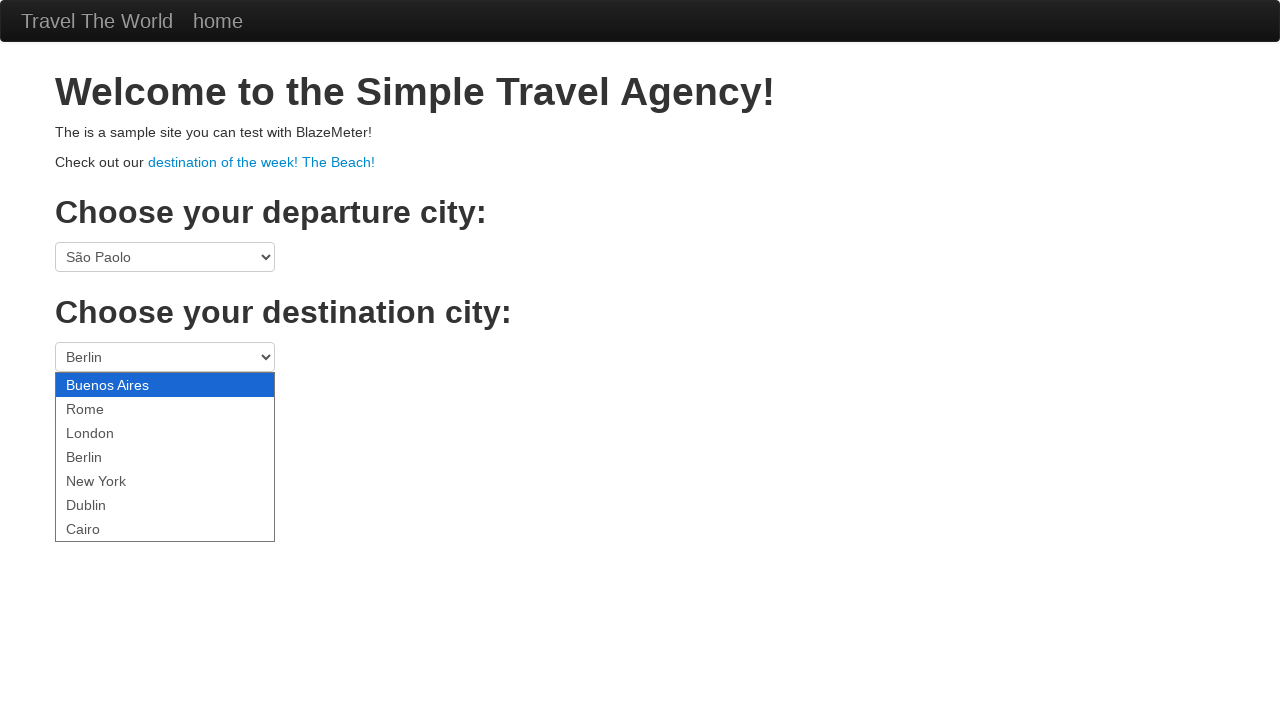

Clicked Find Flights button at (105, 407) on .btn-primary
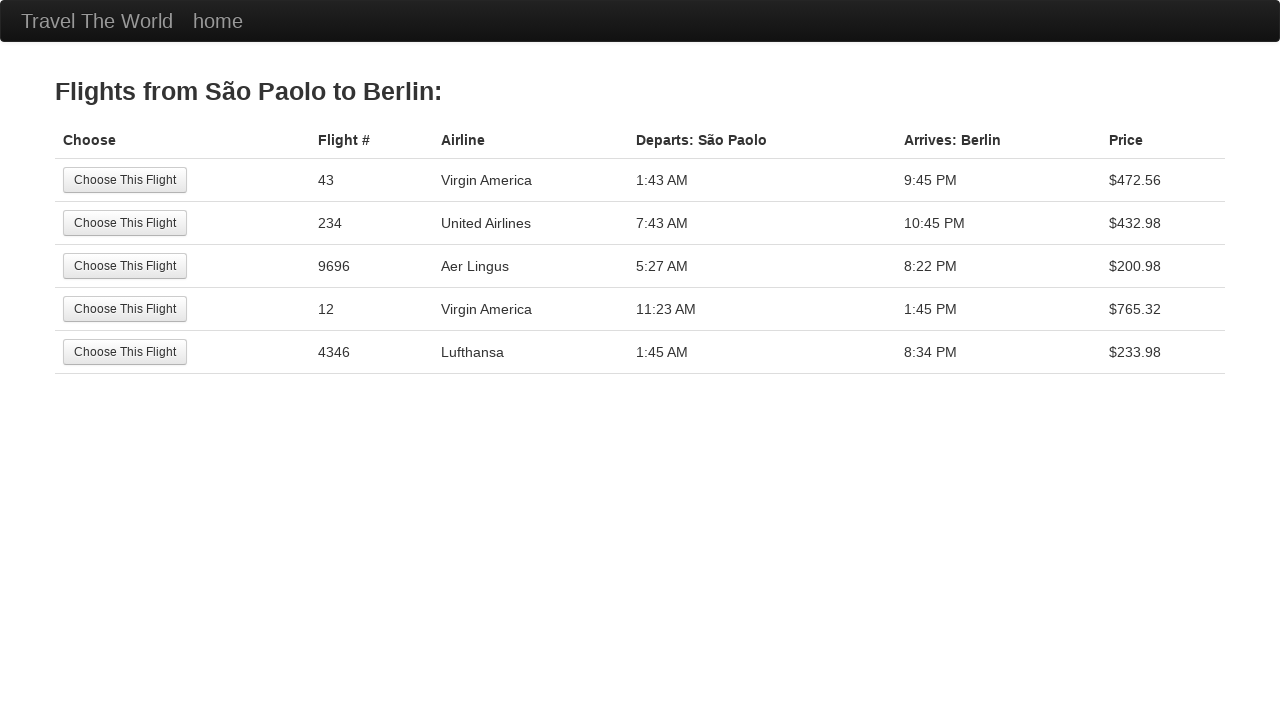

Selected first flight option at (125, 180) on tr:nth-child(1) .btn
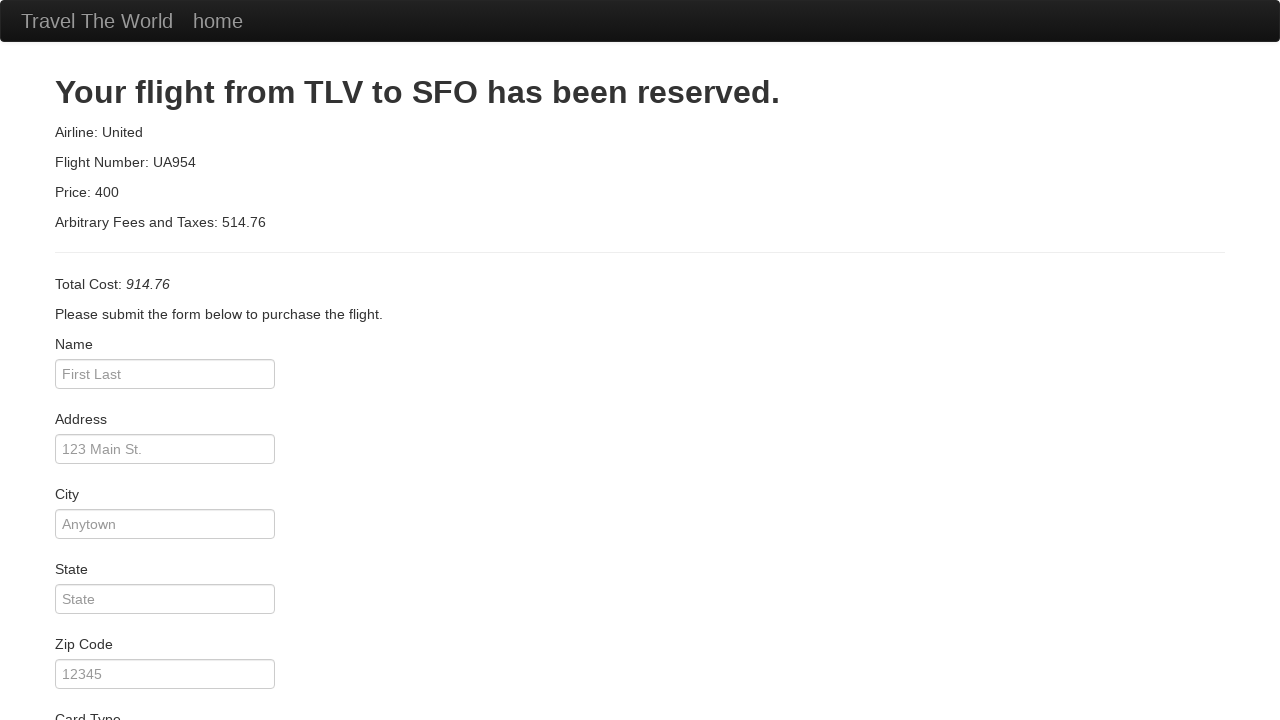

Clicked card type dropdown at (165, 360) on #cardType
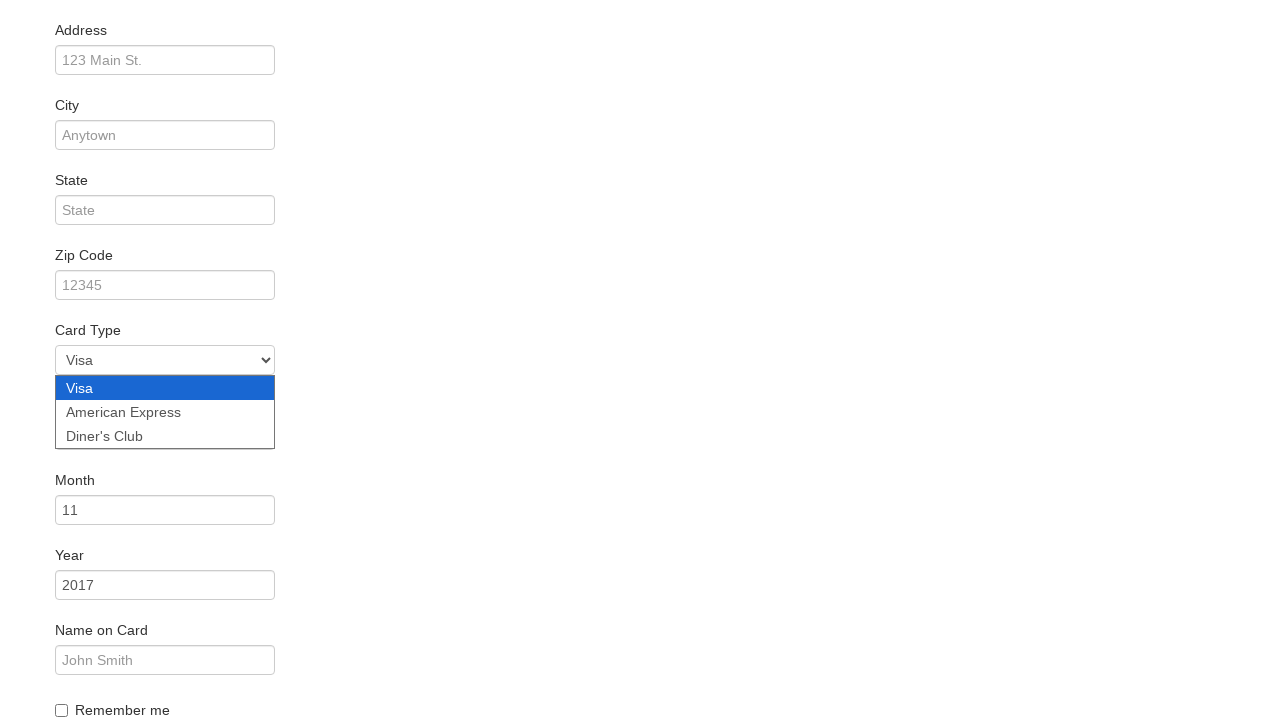

Selected American Express as card type on #cardType
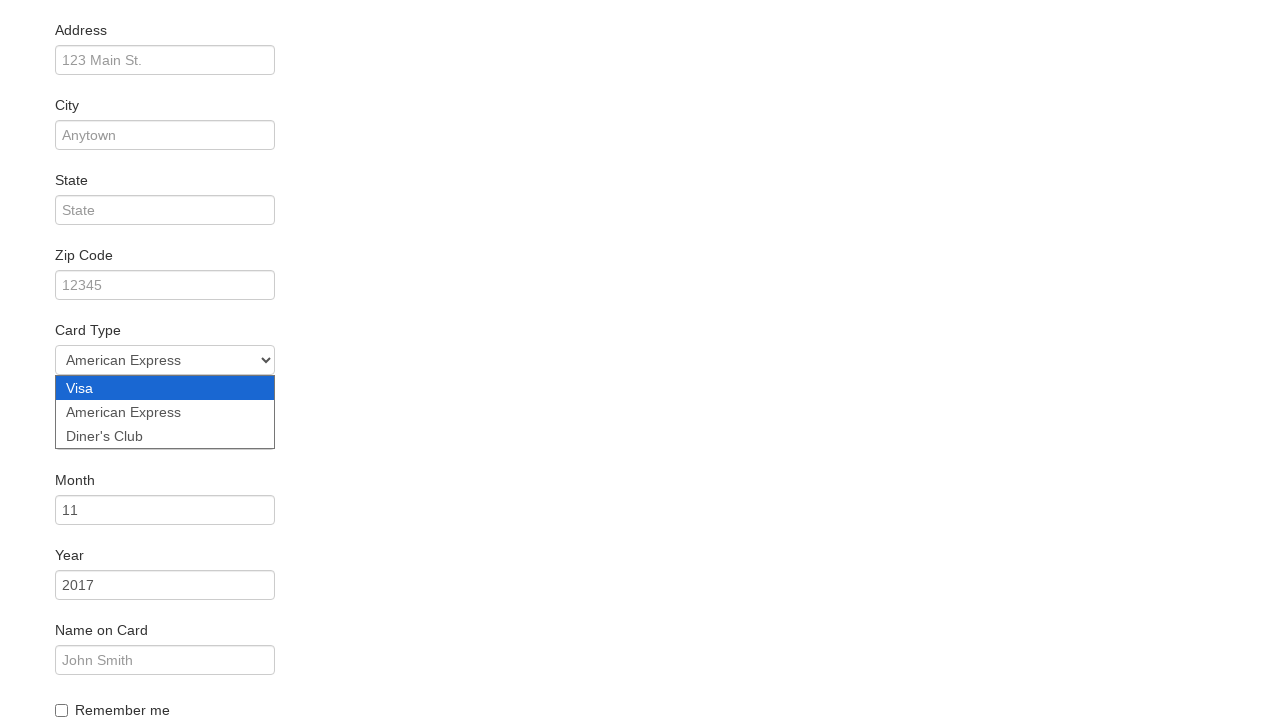

Checked Remember Me checkbox at (62, 710) on #rememberMe
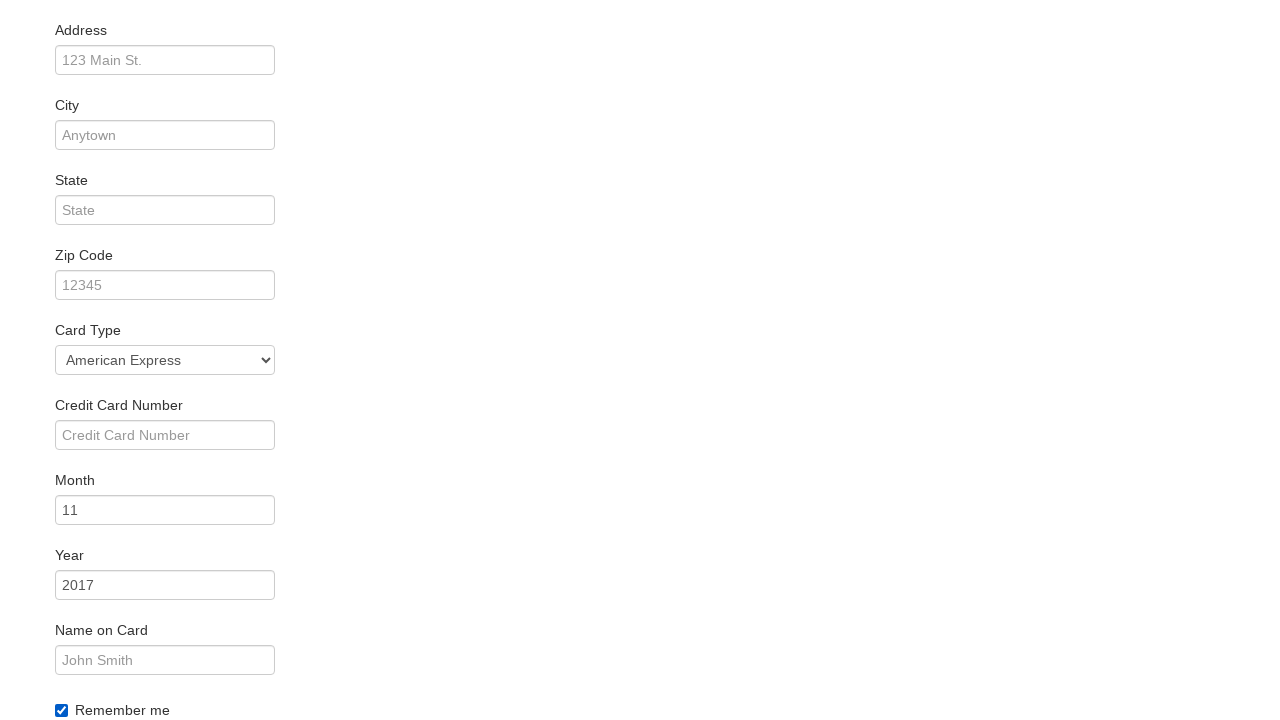

Clicked Purchase Flight button at (118, 685) on .btn-primary
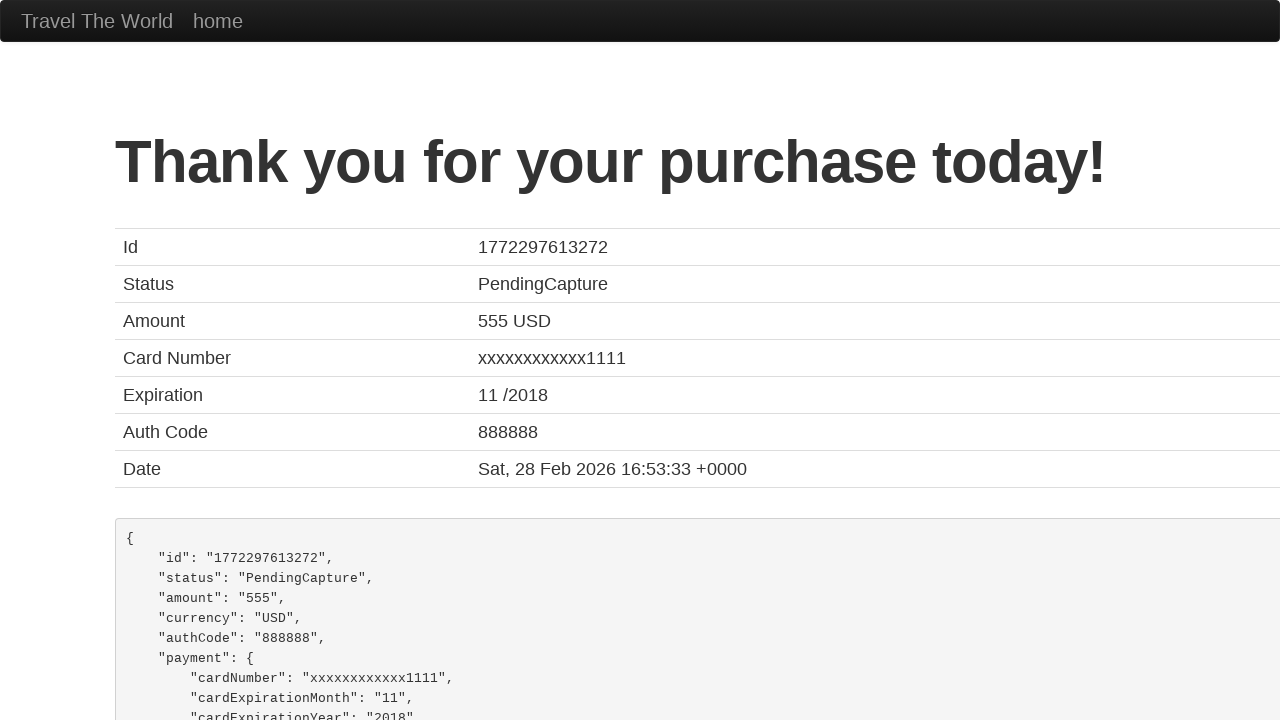

Confirmation page loaded with heading element
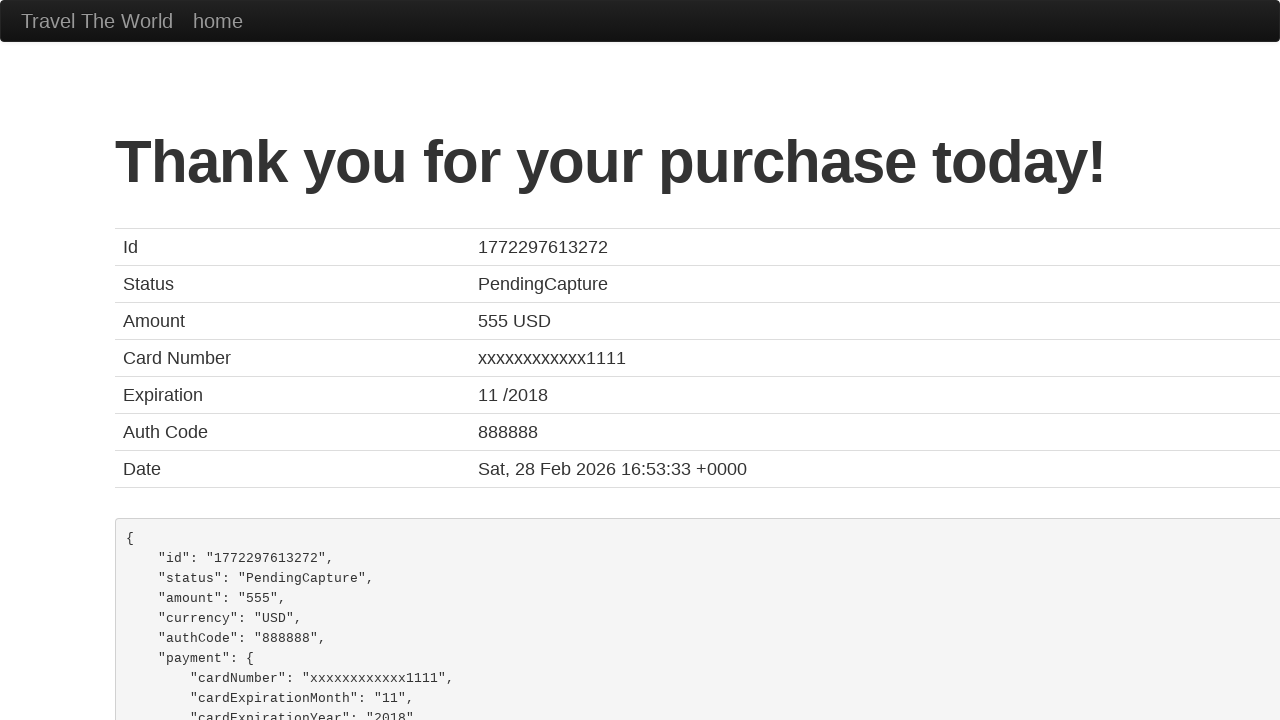

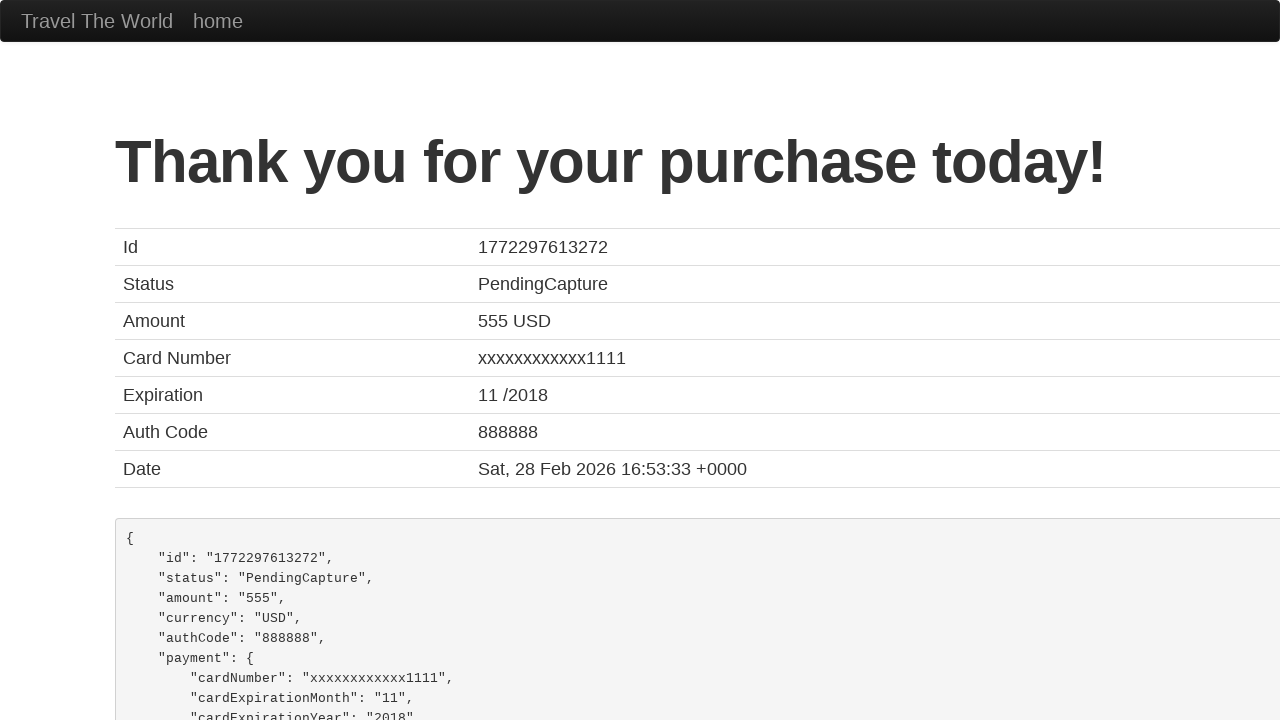